Tests filtering to display only completed items

Starting URL: https://demo.playwright.dev/todomvc

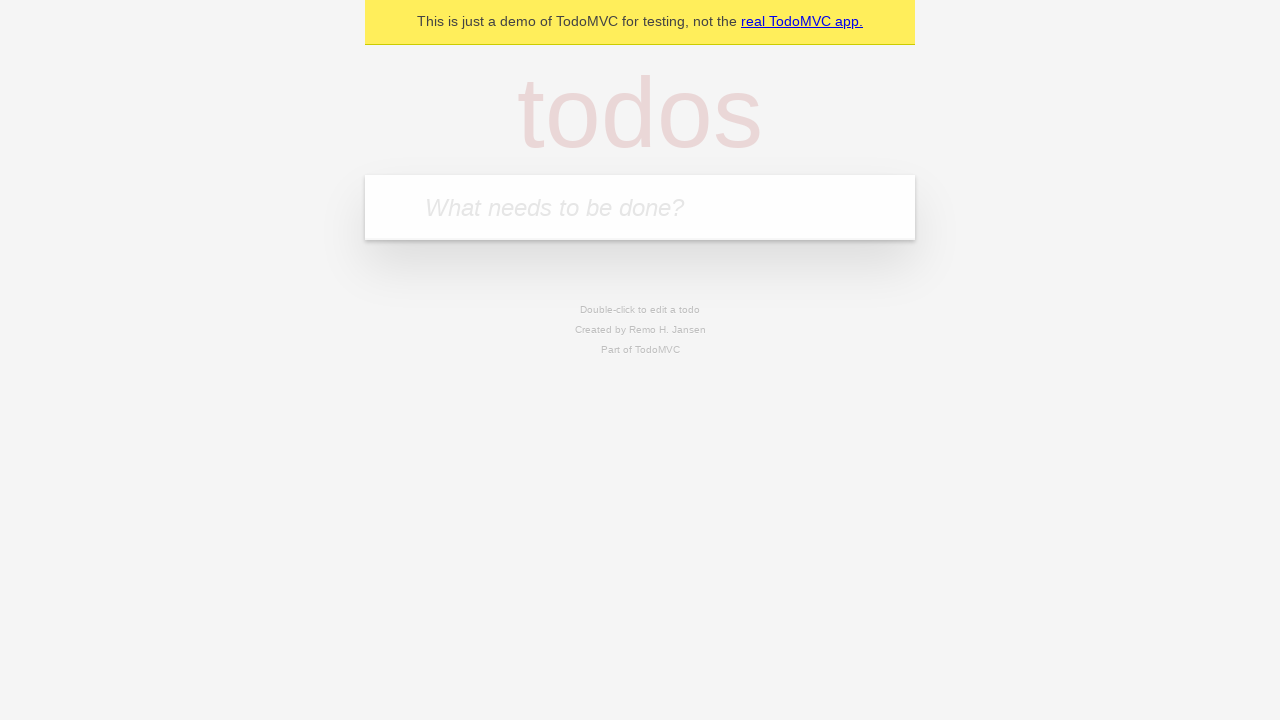

Filled new todo input with 'buy some cheese' on .new-todo
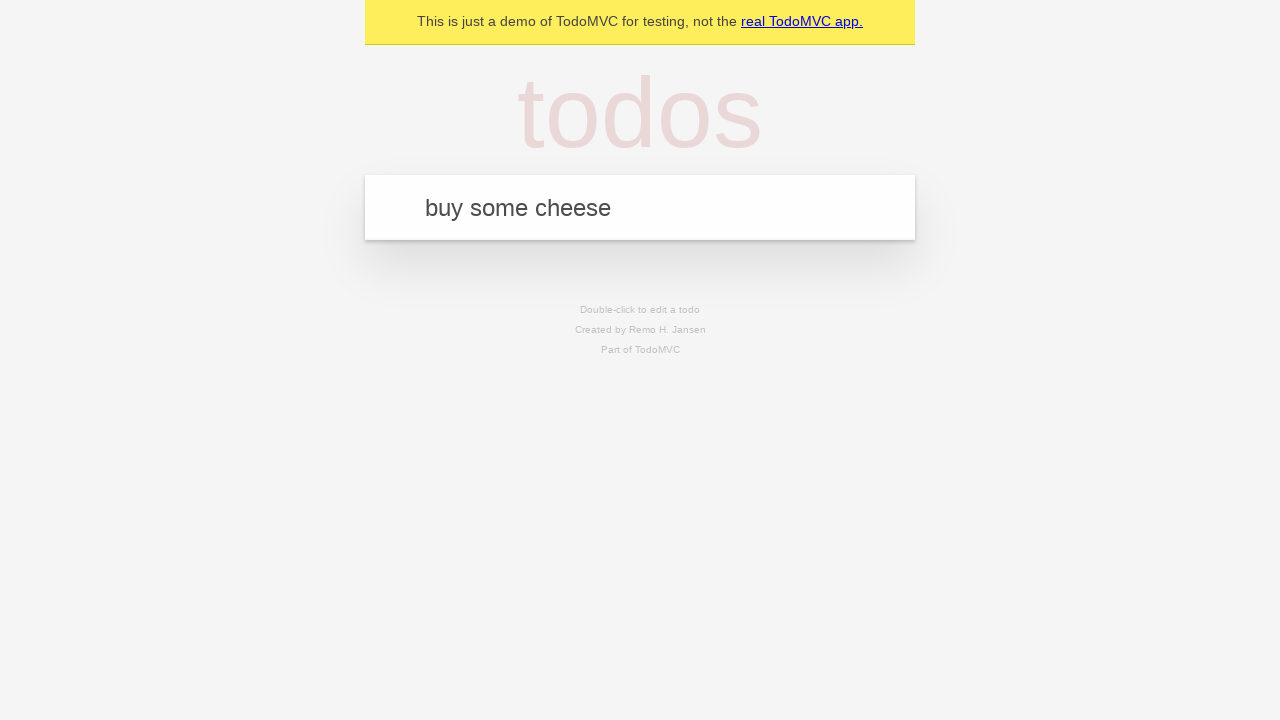

Pressed Enter to add first todo item on .new-todo
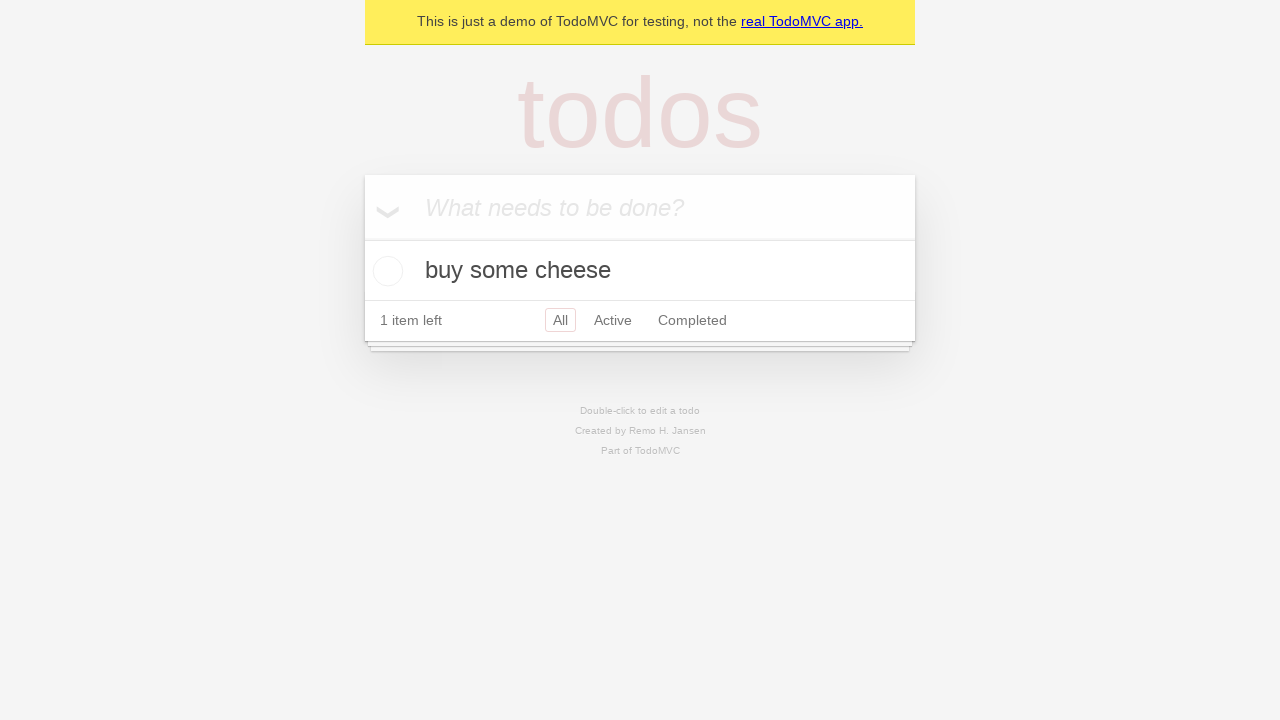

Filled new todo input with 'feed the cat' on .new-todo
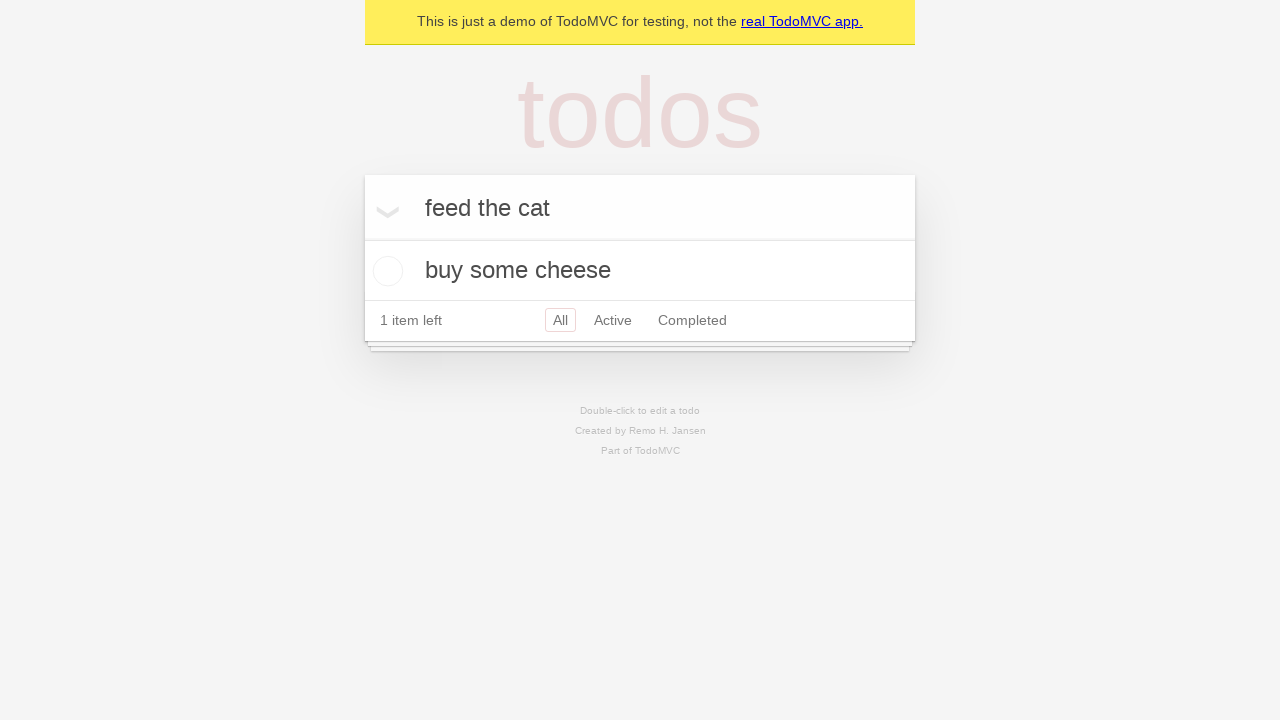

Pressed Enter to add second todo item on .new-todo
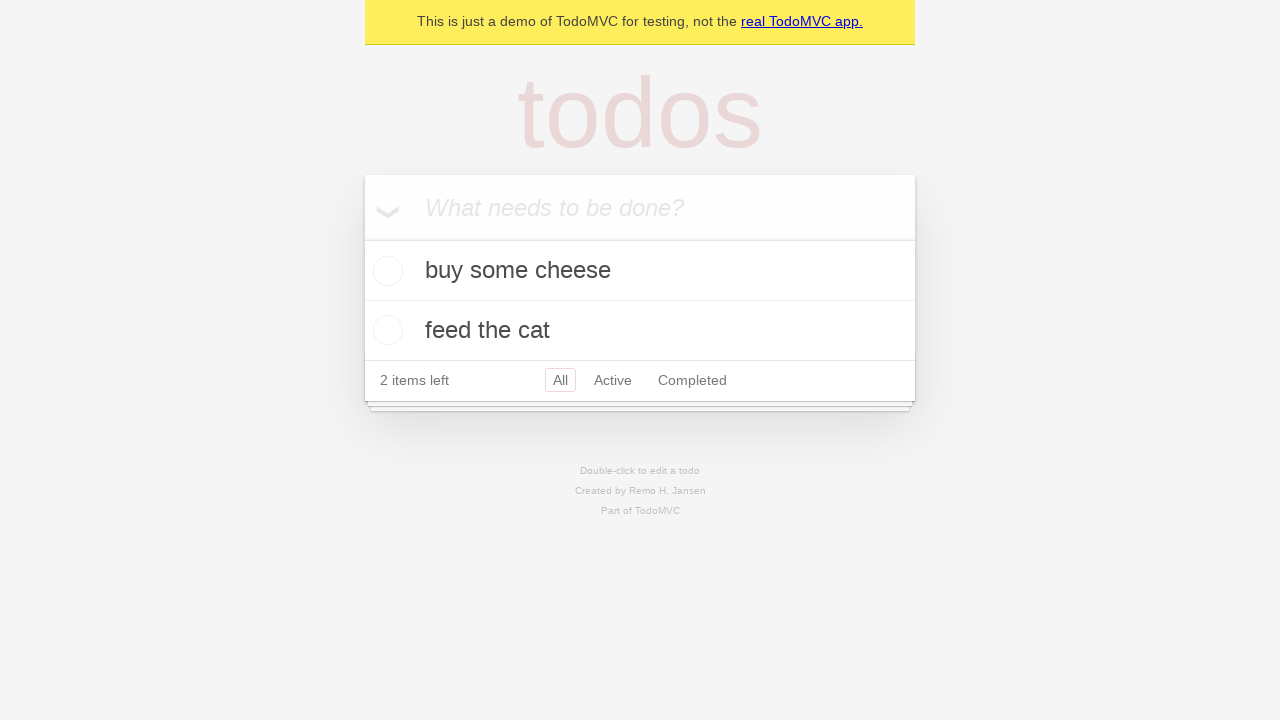

Filled new todo input with 'book a doctors appointment' on .new-todo
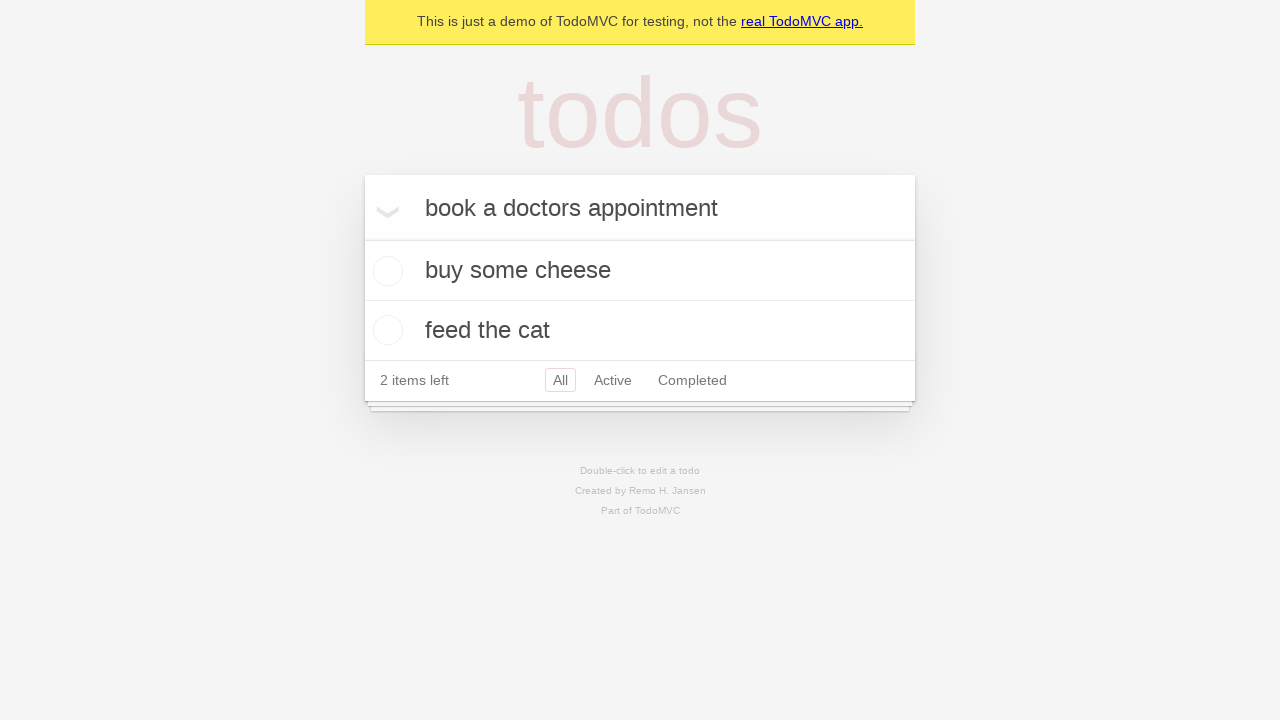

Pressed Enter to add third todo item on .new-todo
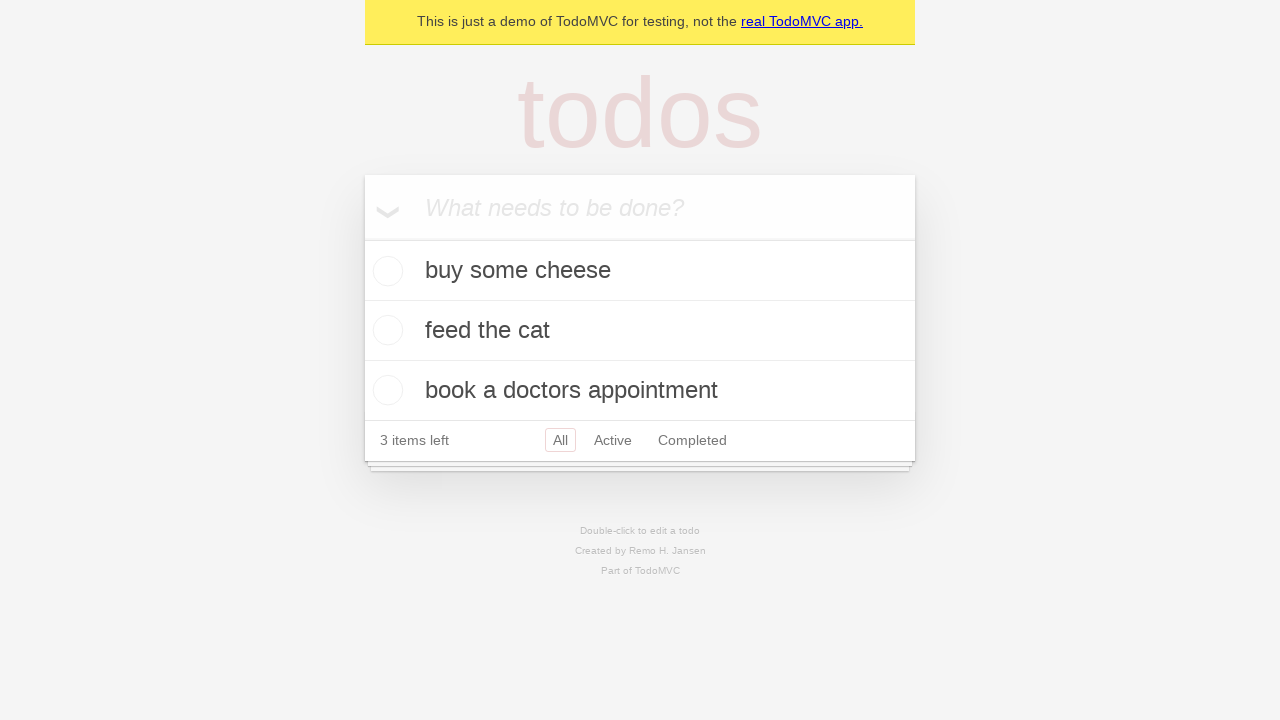

Waited for third todo item to be added to the list
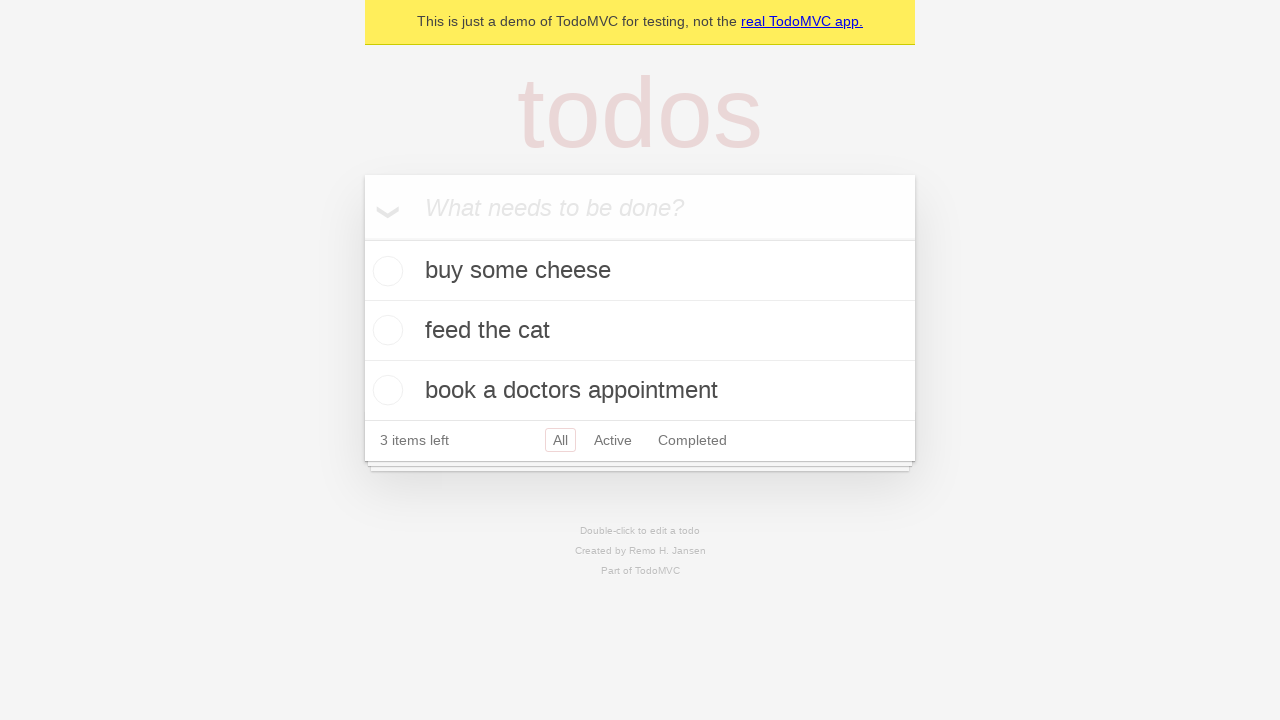

Checked the second todo item to mark it as completed at (385, 330) on .todo-list li .toggle >> nth=1
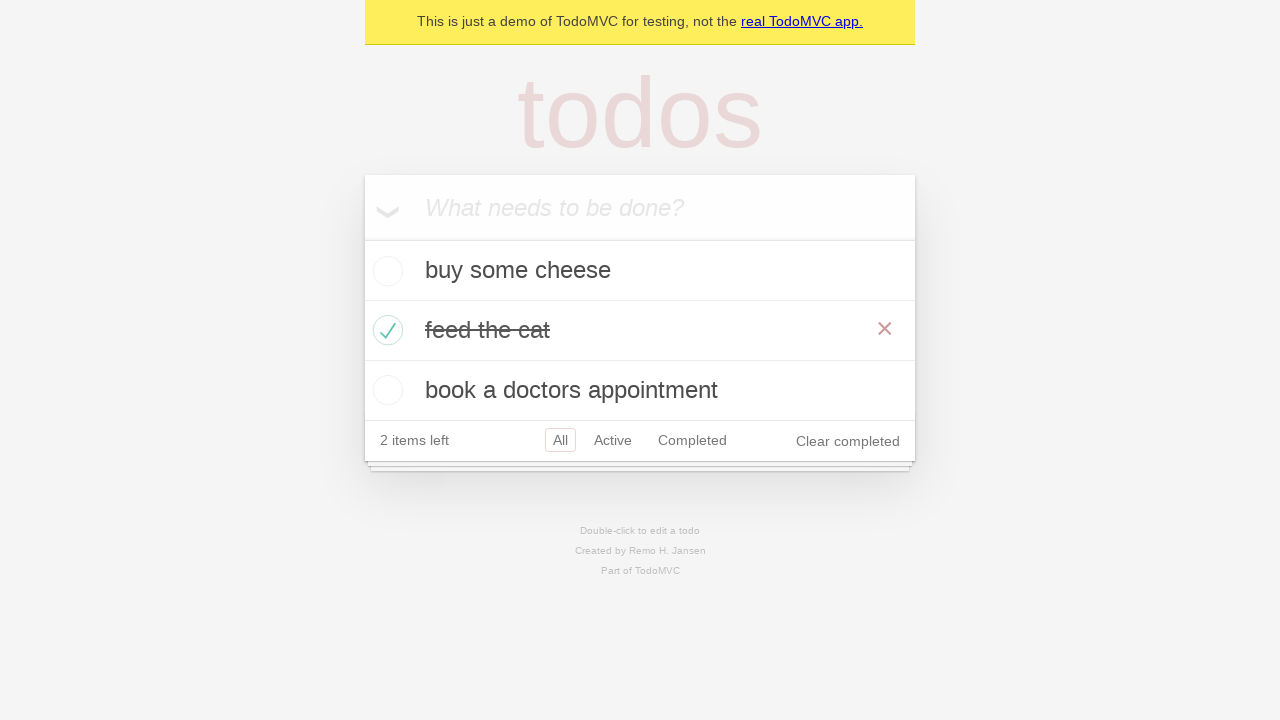

Clicked Completed filter to display only completed items at (692, 440) on .filters >> text=Completed
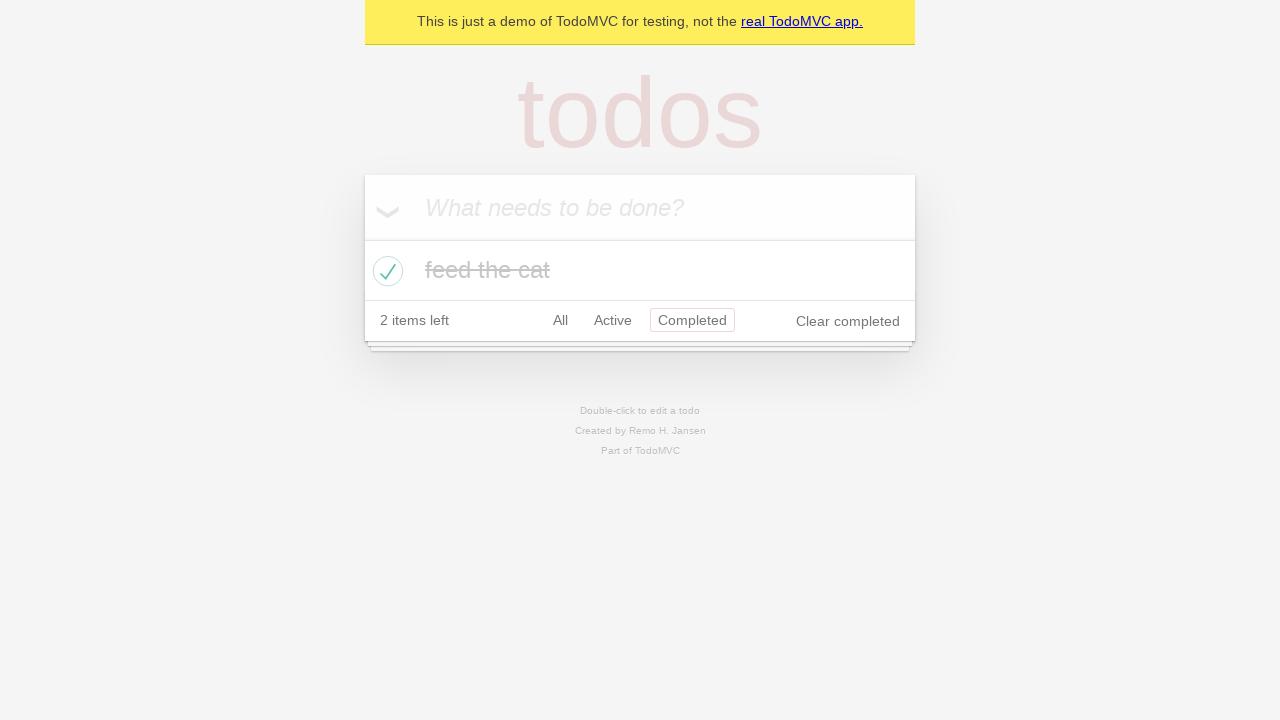

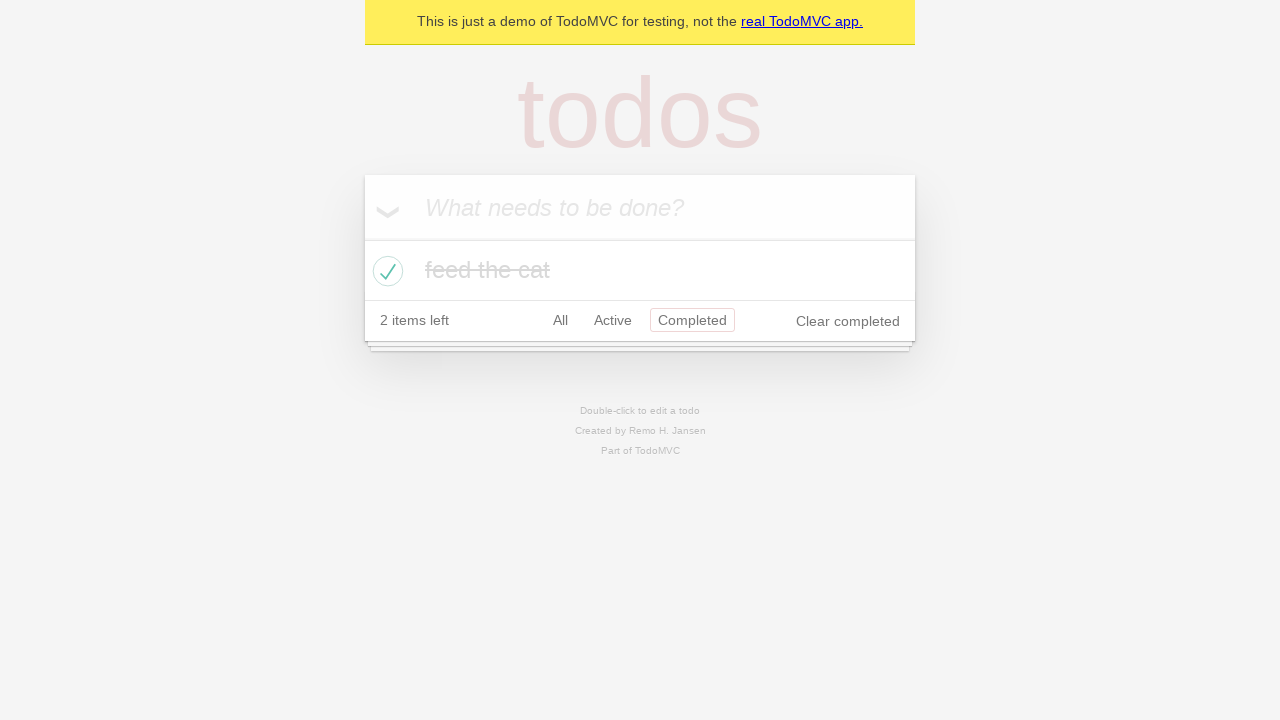